Tests the JPL Space image gallery by clicking the full image button to view the featured Mars image in a lightbox/fancybox view.

Starting URL: https://data-class-jpl-space.s3.amazonaws.com/JPL_Space/index.html

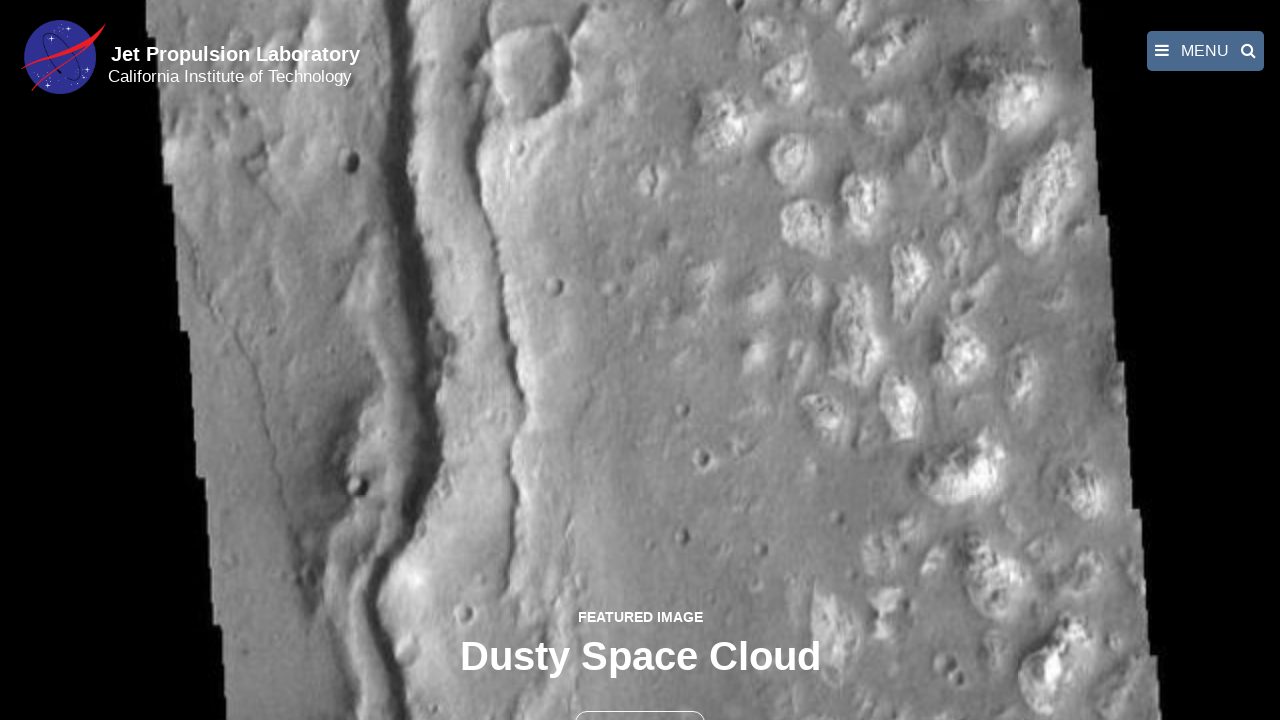

Clicked the full image button to open featured Mars image in lightbox at (640, 699) on button >> nth=1
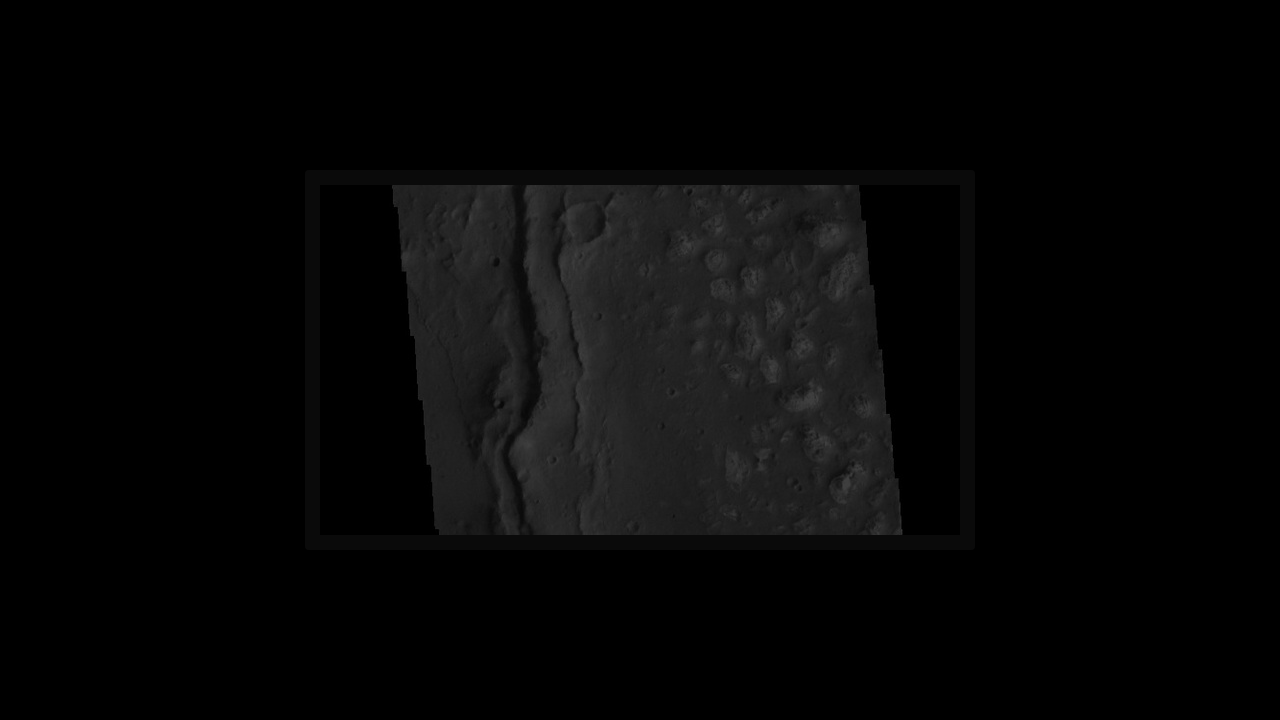

Fancybox lightbox image appeared on page
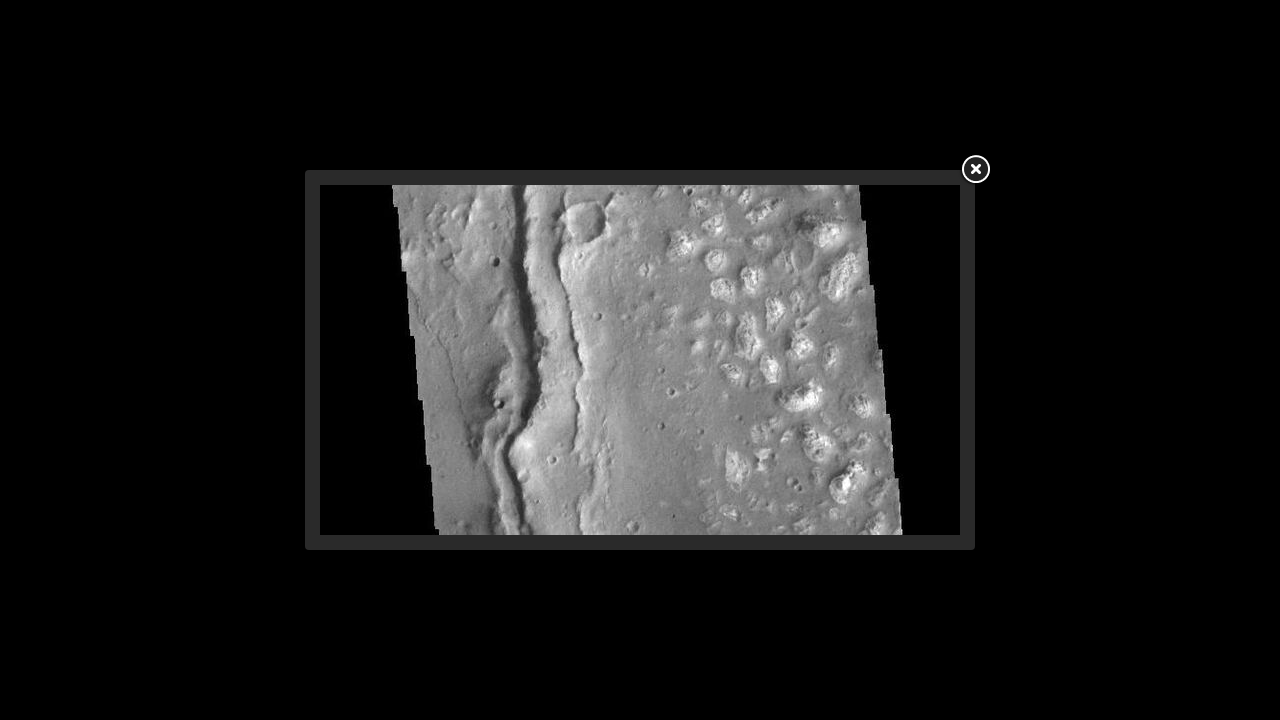

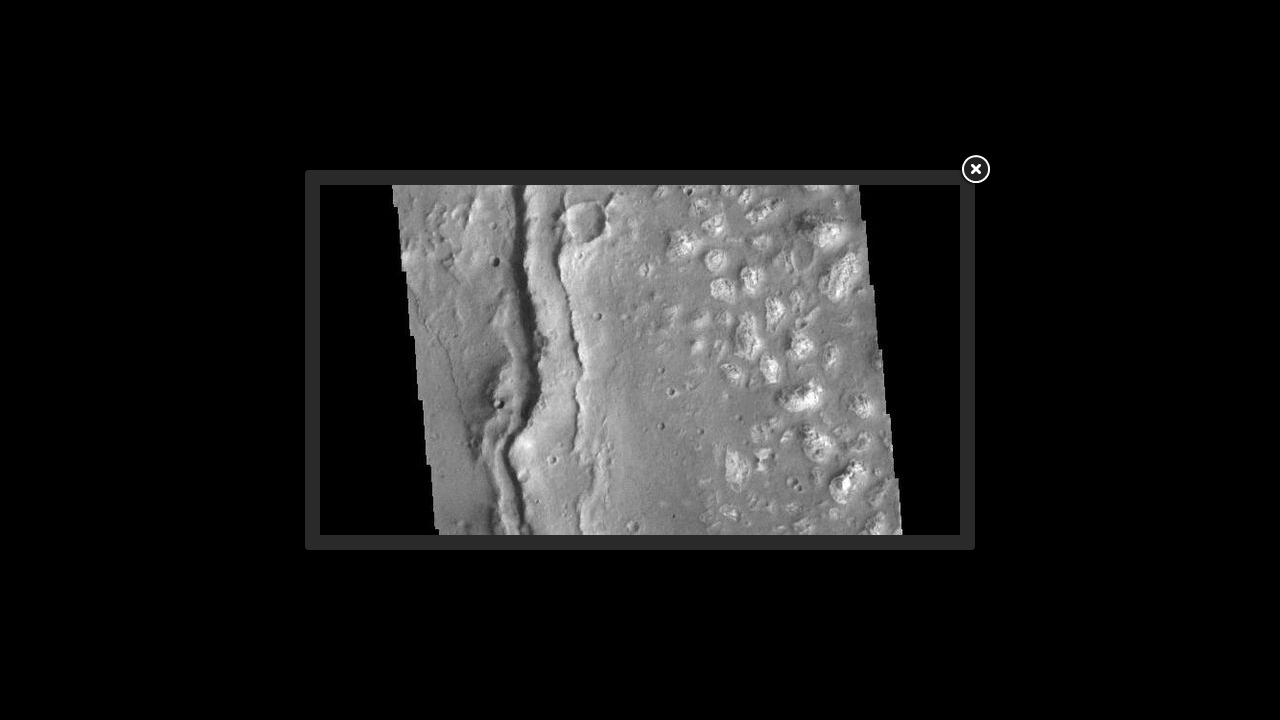